Tests browser automation by navigating to a practice page, opening multiple links in new tabs using keyboard shortcuts, then switching through all opened tabs to verify they loaded correctly.

Starting URL: https://www.rahulshettyacademy.com/AutomationPractice/

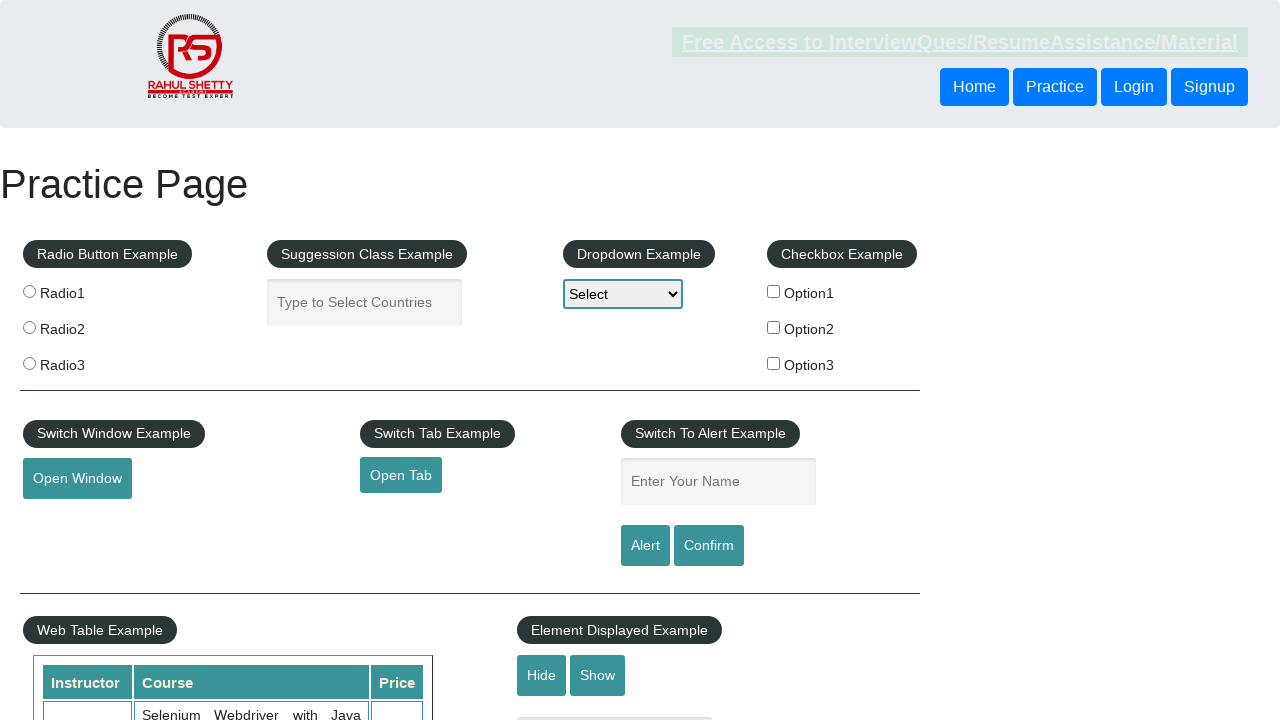

Waited for footer section to load
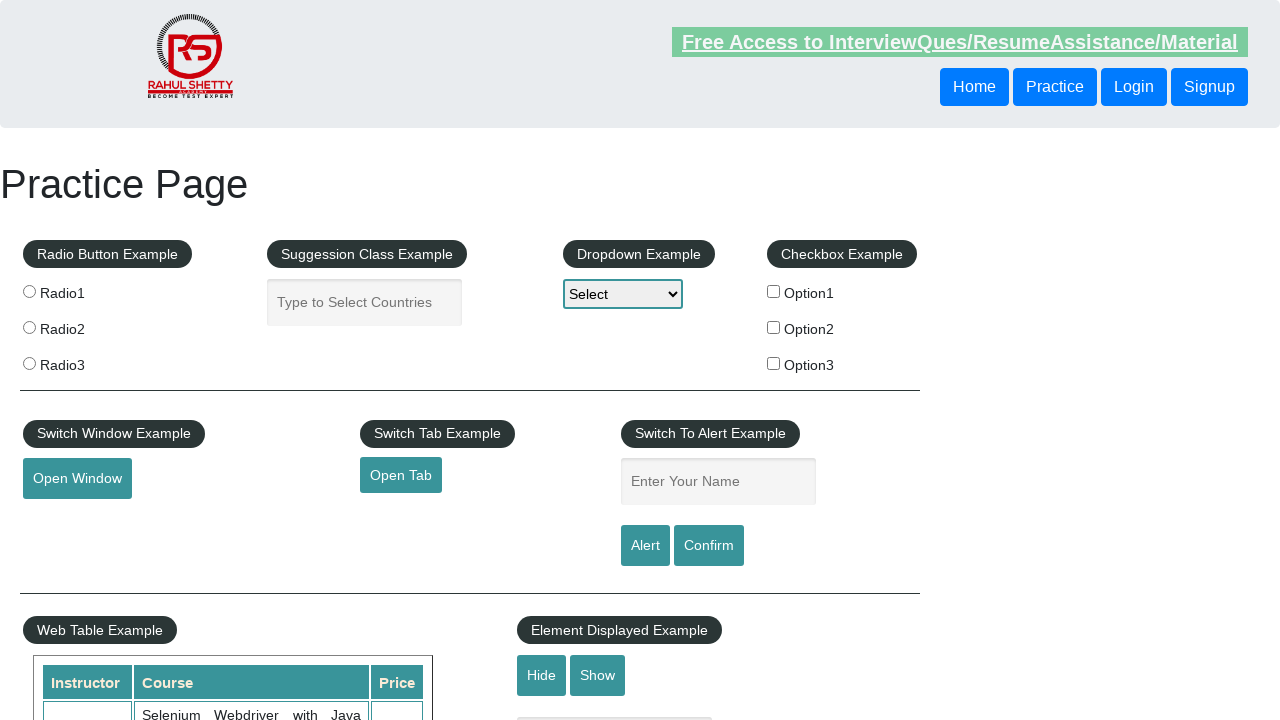

Located first column of links in footer
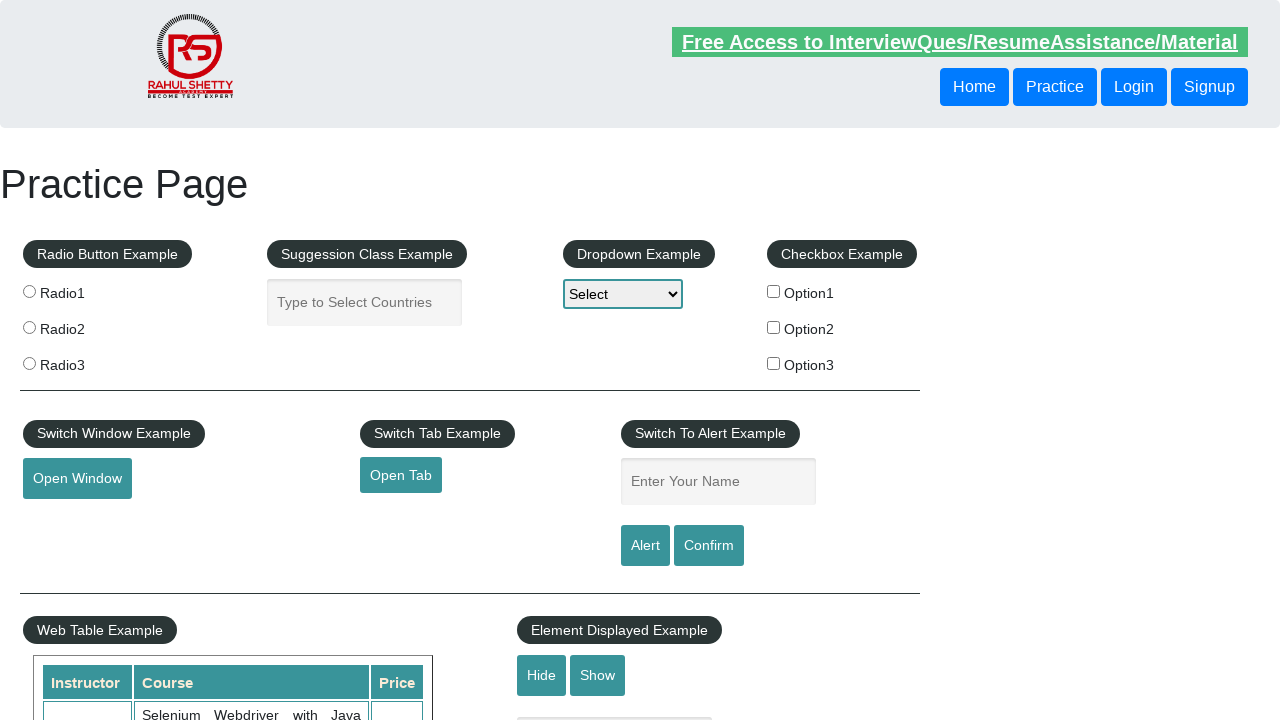

Found 5 links in the footer column
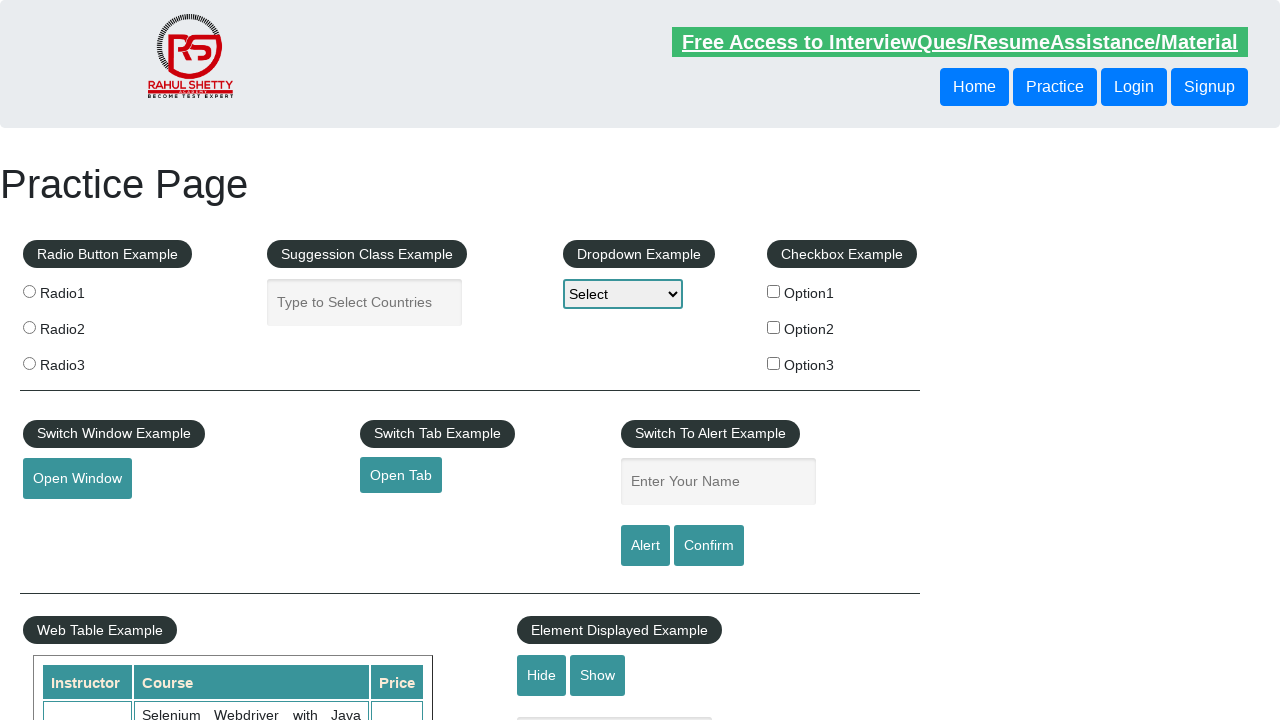

Opened footer link 1 in new tab using Ctrl+Click at (68, 520) on ul >> nth=0 >> a >> nth=1
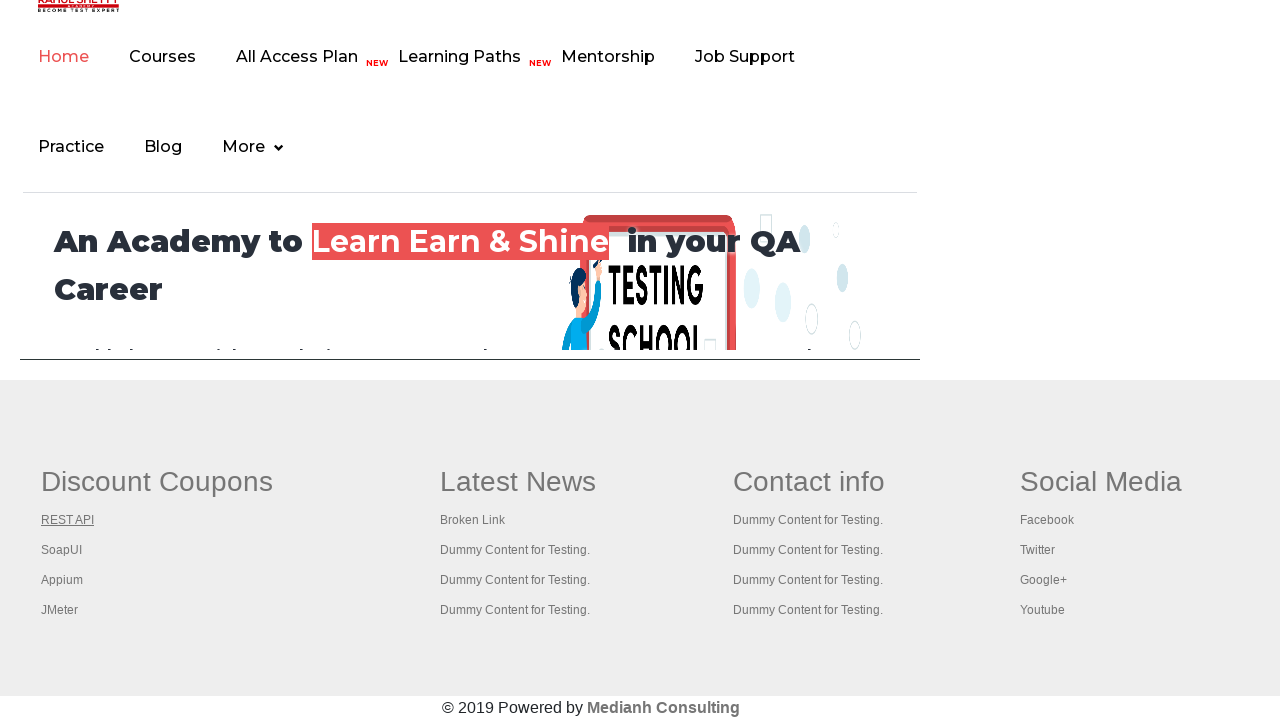

Waited 2 seconds after opening link 1
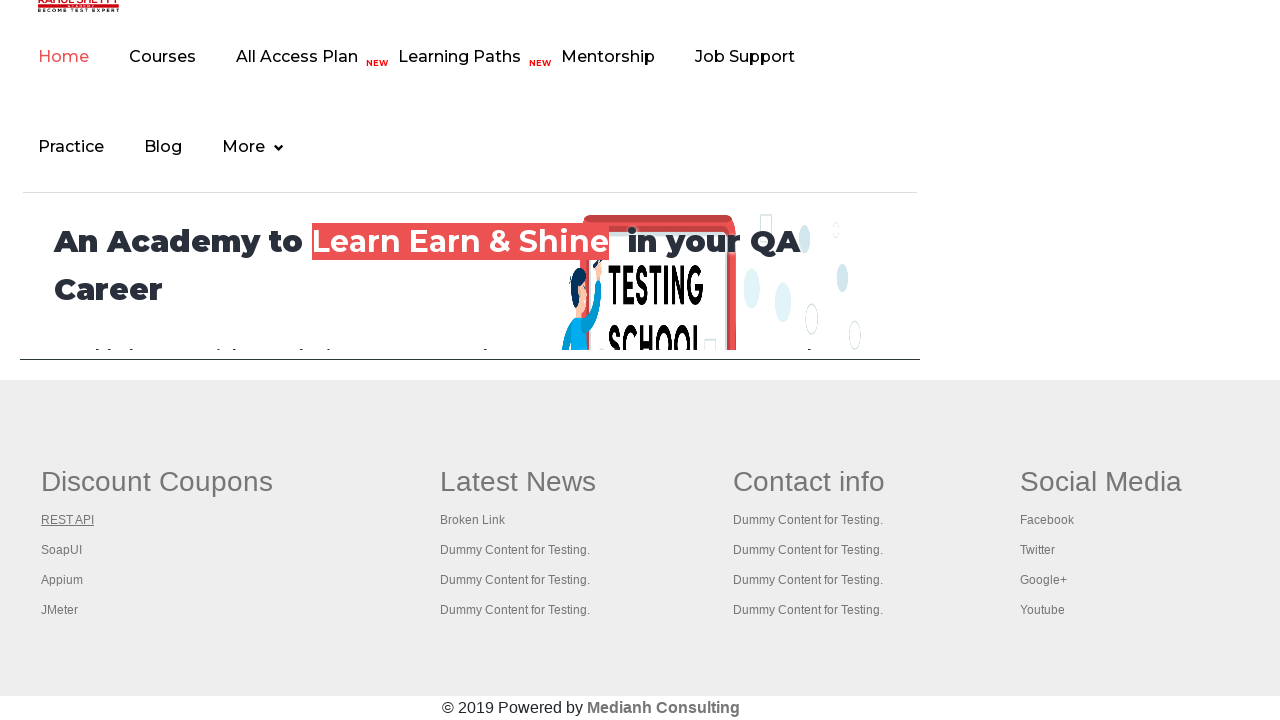

Opened footer link 2 in new tab using Ctrl+Click at (62, 550) on ul >> nth=0 >> a >> nth=2
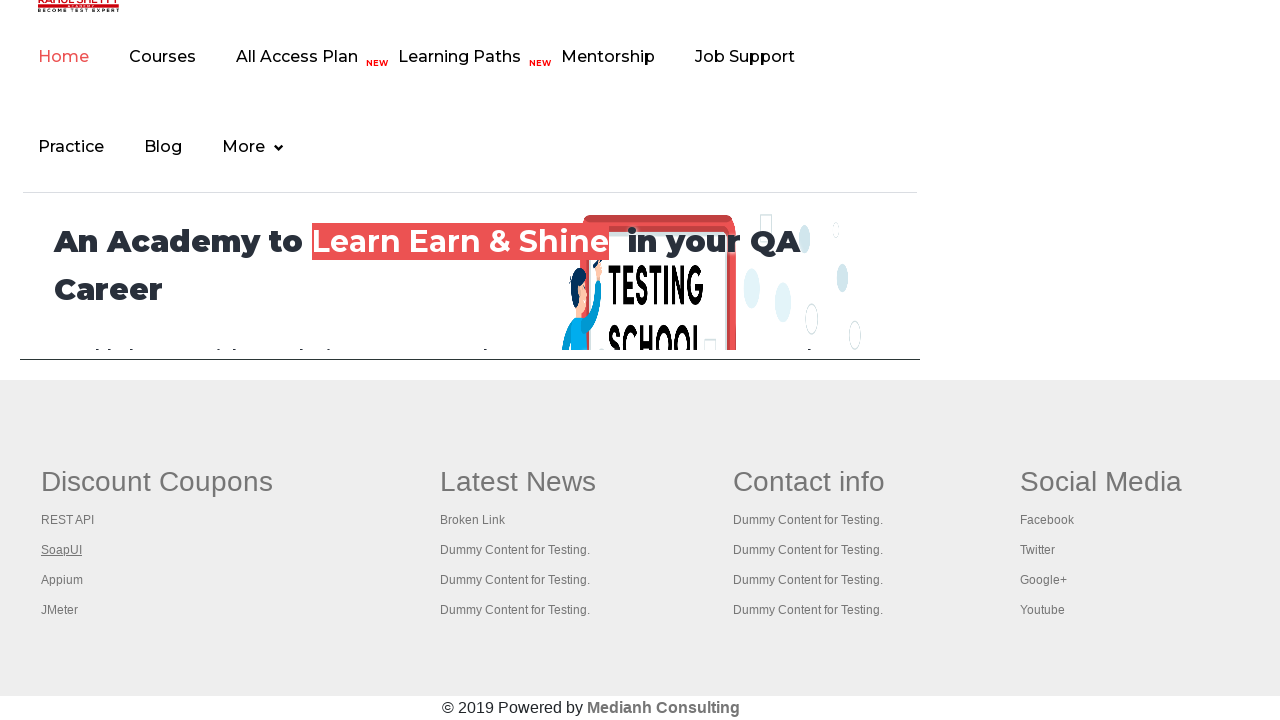

Waited 2 seconds after opening link 2
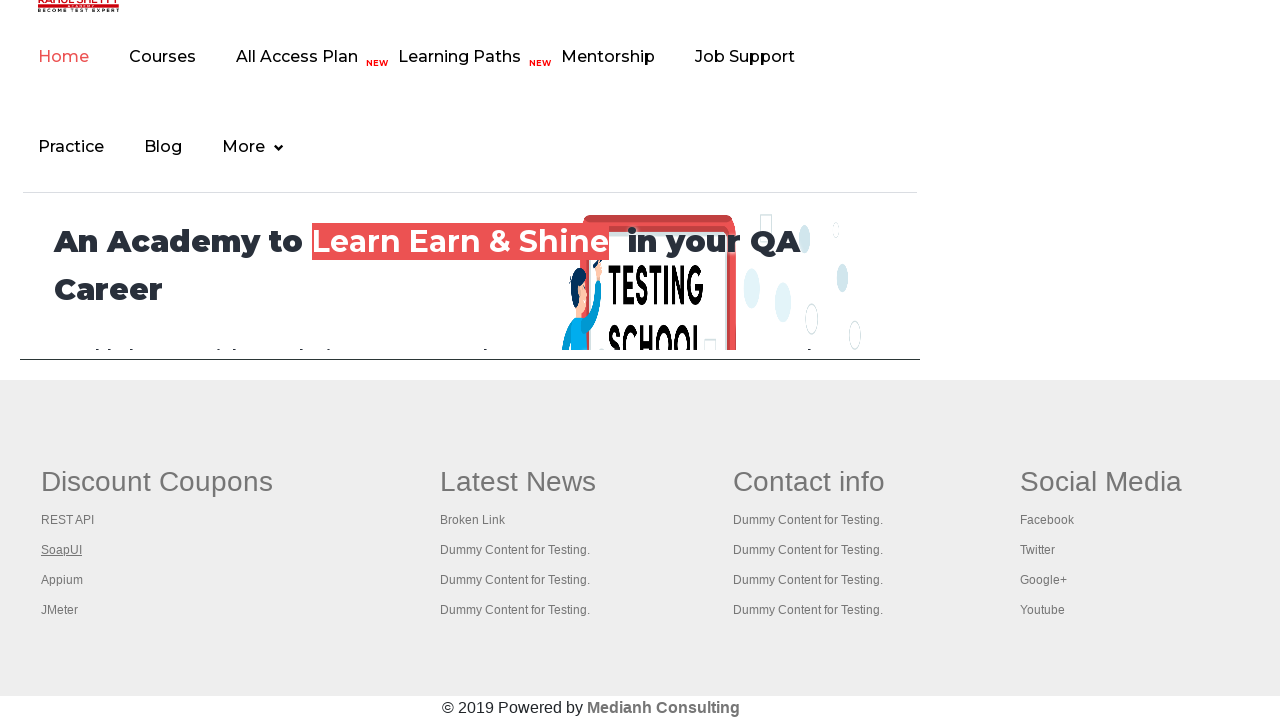

Opened footer link 3 in new tab using Ctrl+Click at (62, 580) on ul >> nth=0 >> a >> nth=3
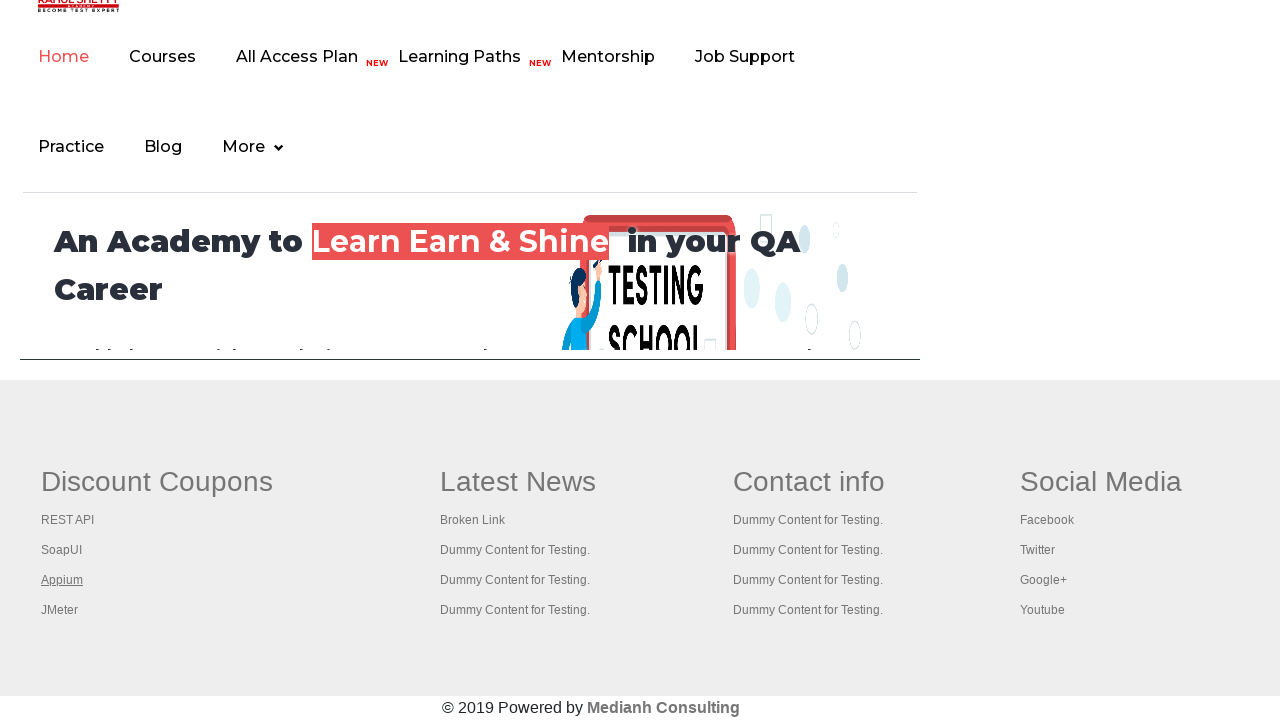

Waited 2 seconds after opening link 3
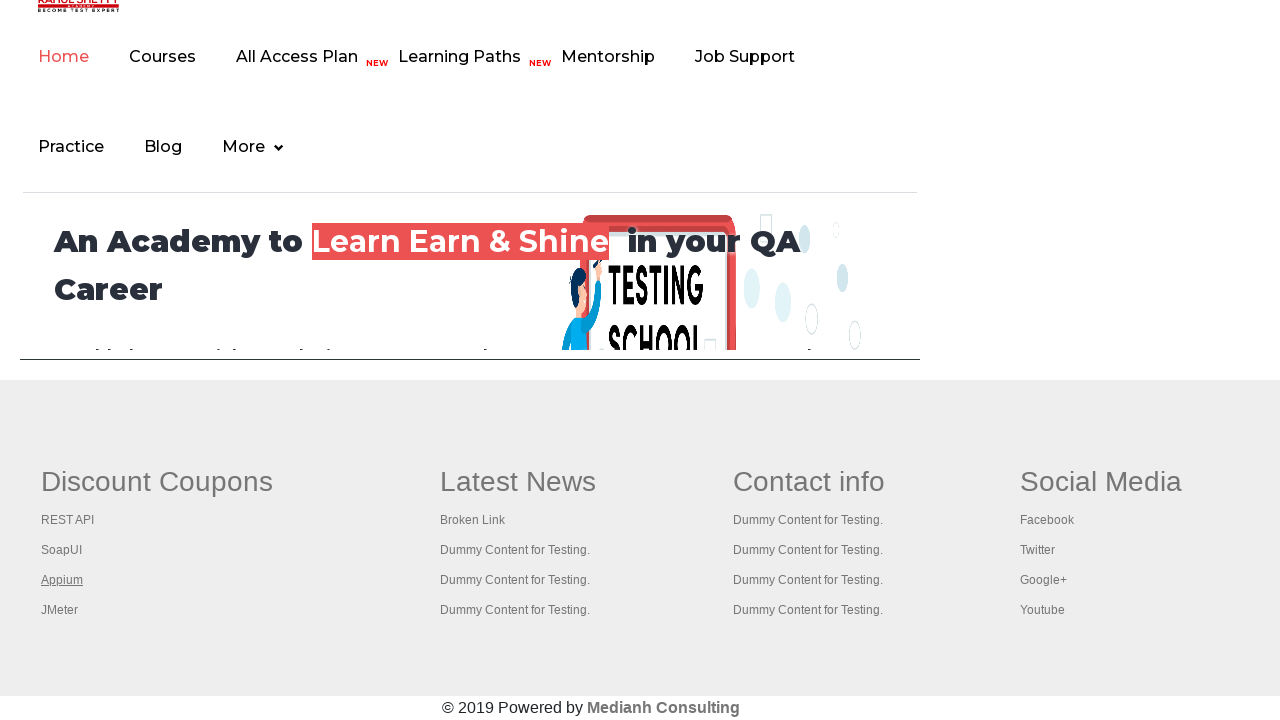

Opened footer link 4 in new tab using Ctrl+Click at (60, 610) on ul >> nth=0 >> a >> nth=4
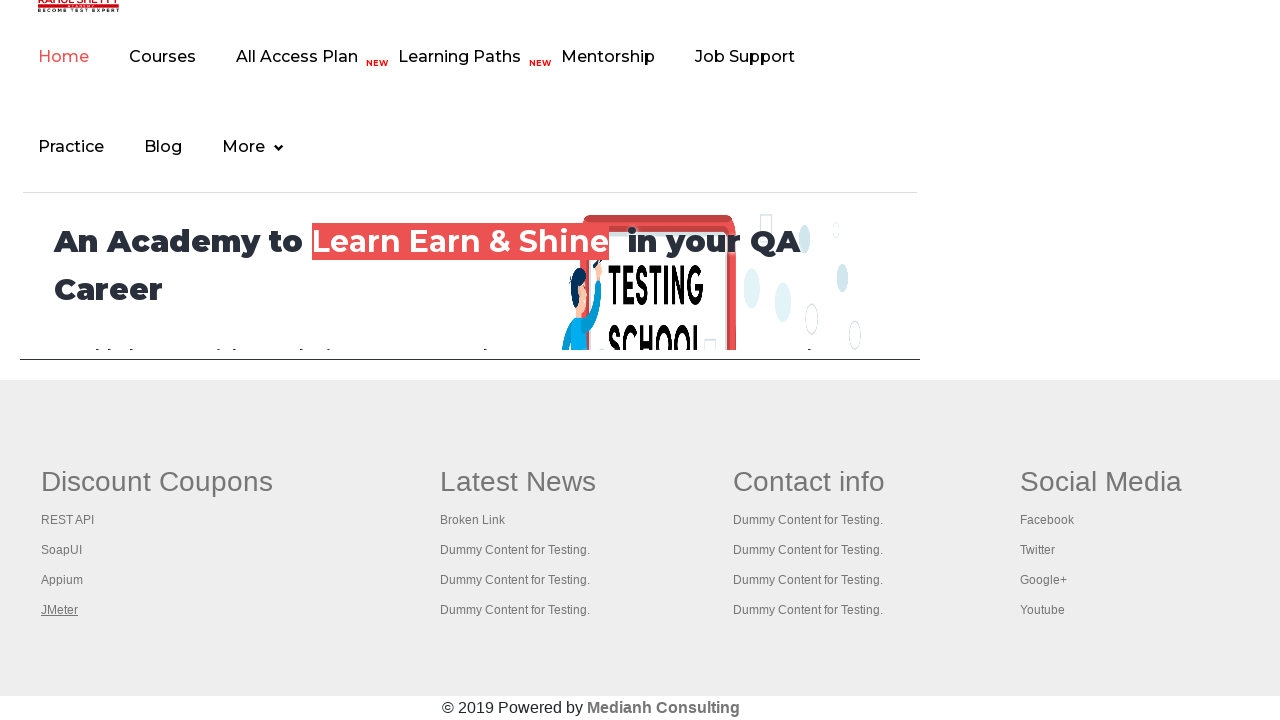

Waited 2 seconds after opening link 4
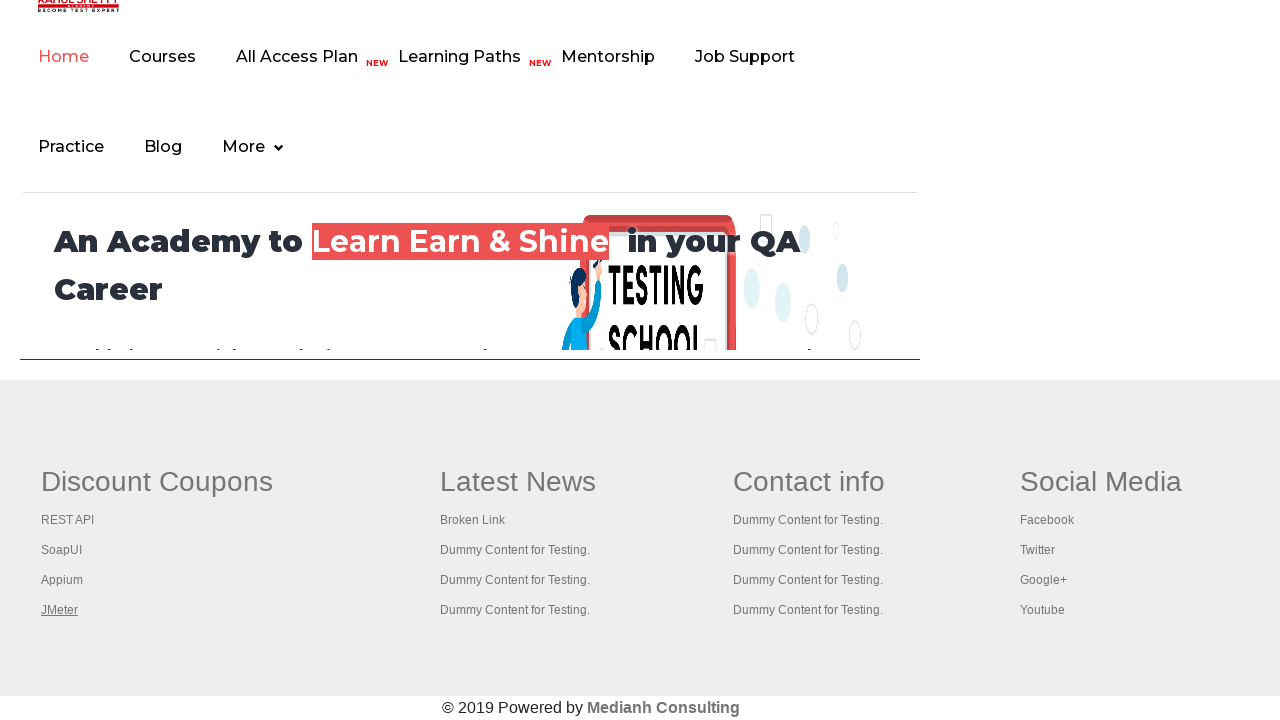

Retrieved all 5 open tabs from context
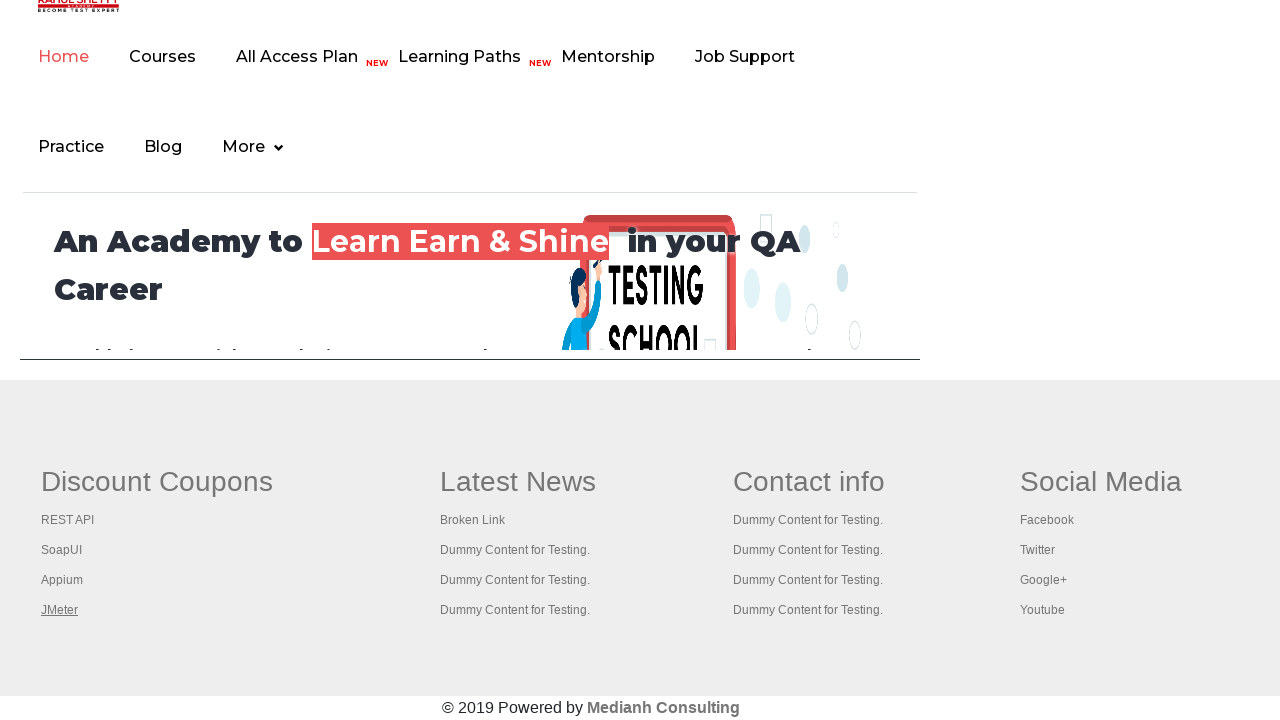

Switched to tab 1 and brought it to front
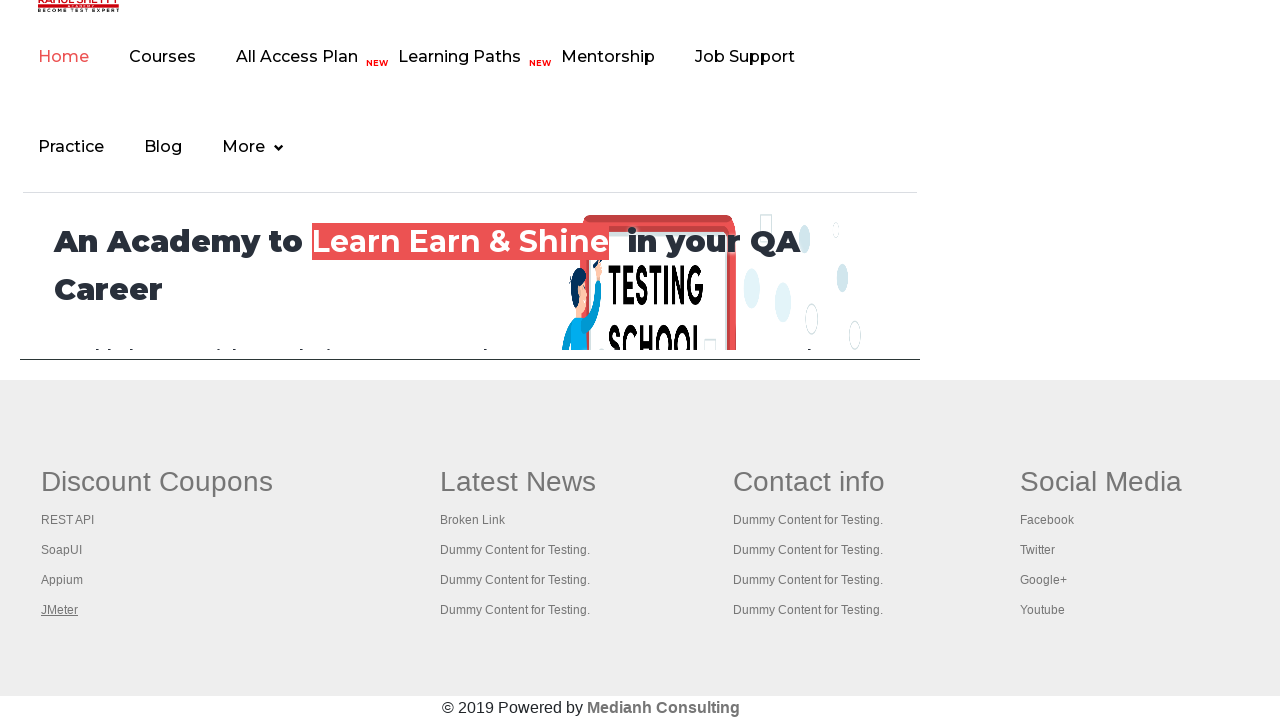

Verified tab 1 loaded with domcontentloaded state
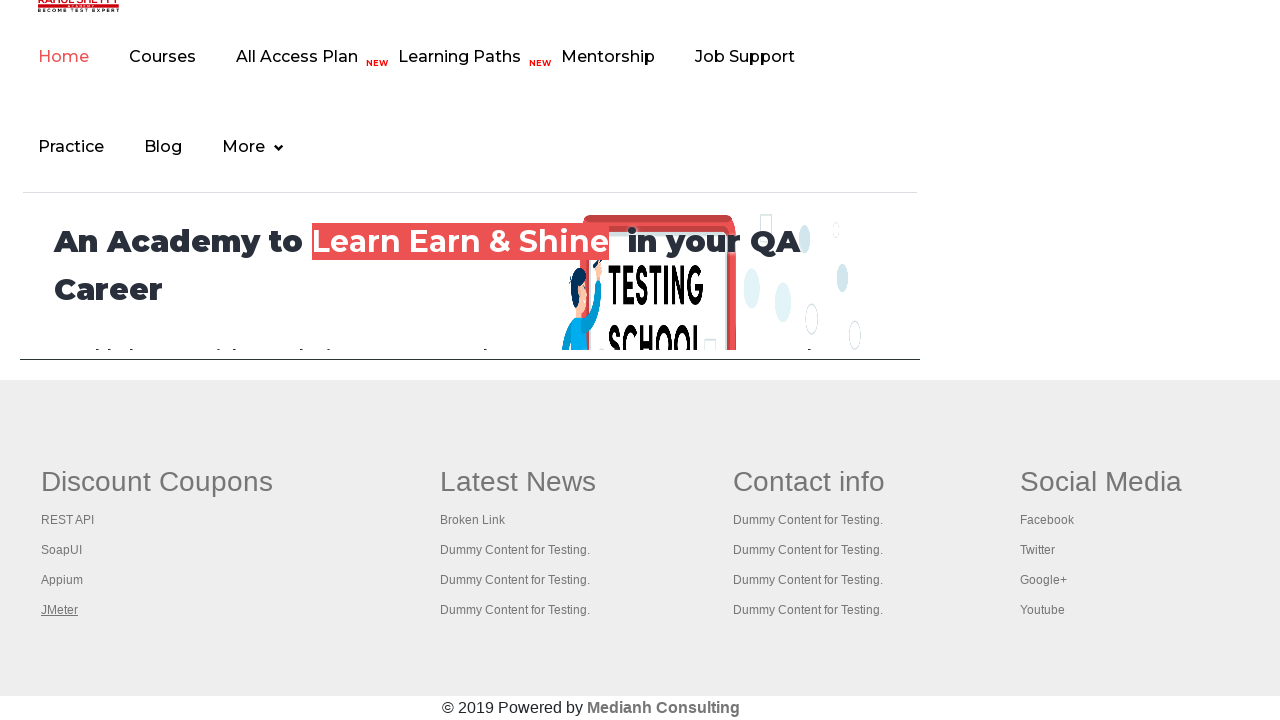

Switched to tab 2 and brought it to front
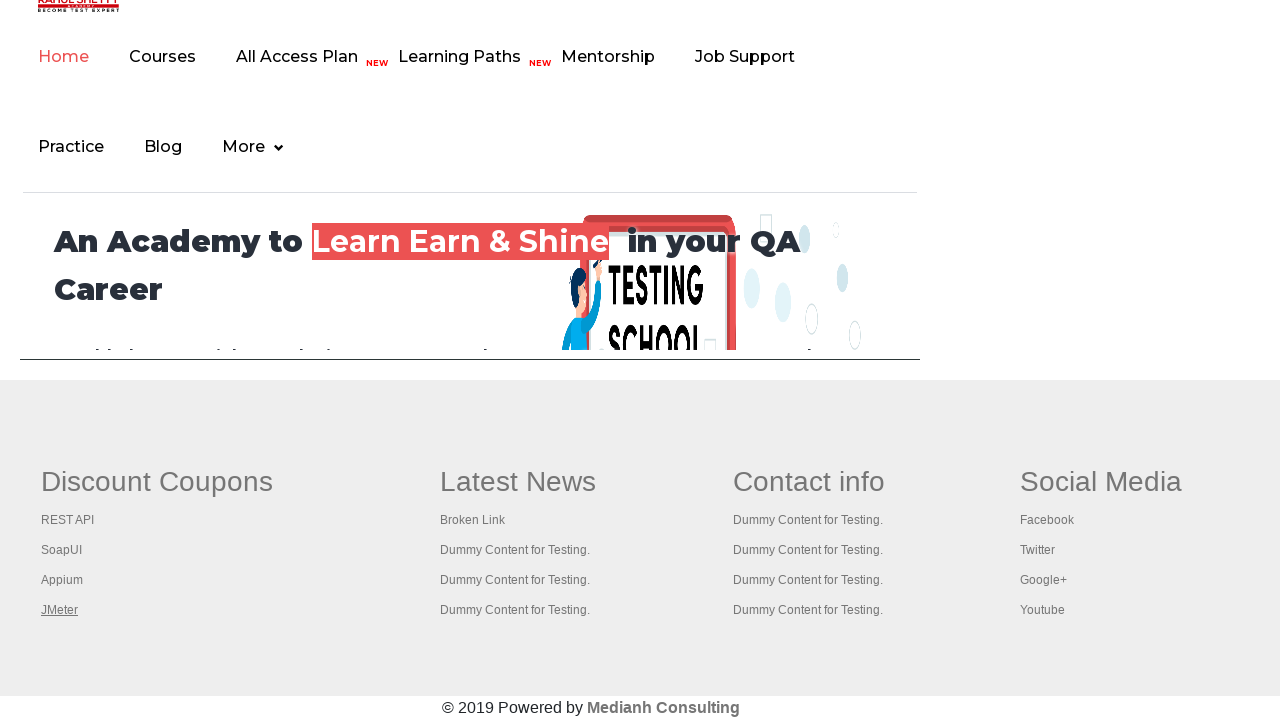

Verified tab 2 loaded with domcontentloaded state
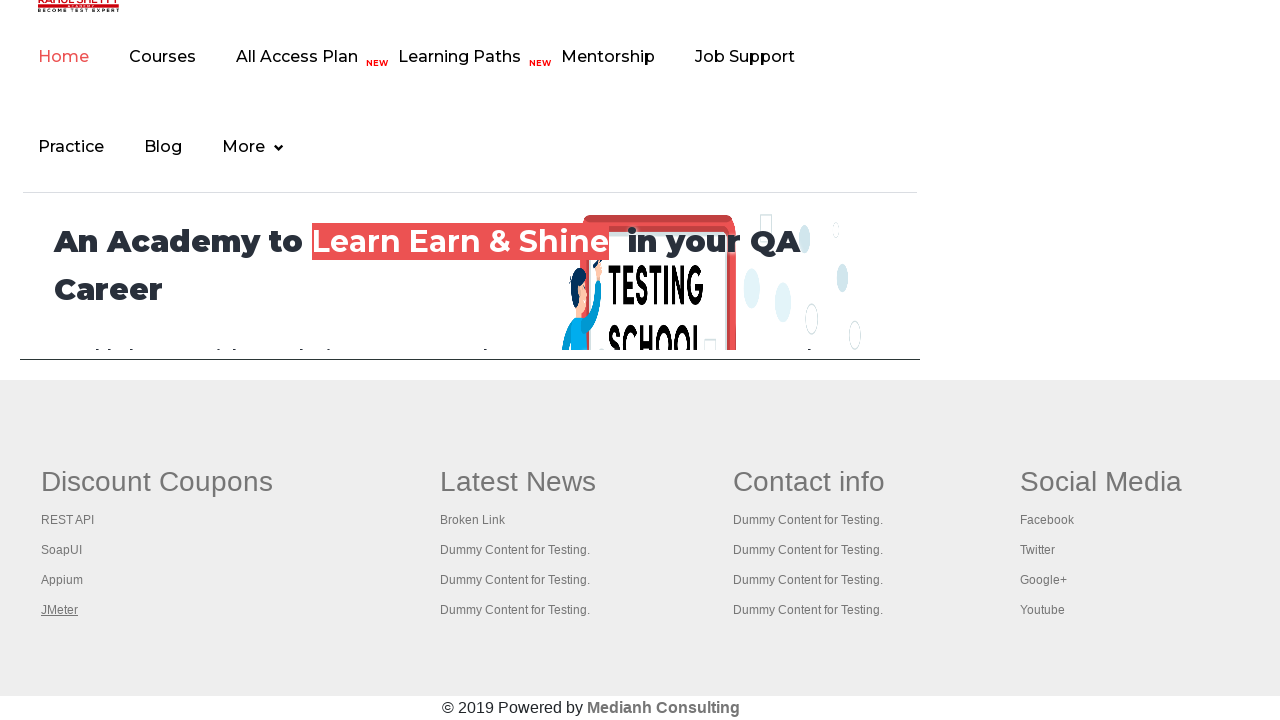

Switched to tab 3 and brought it to front
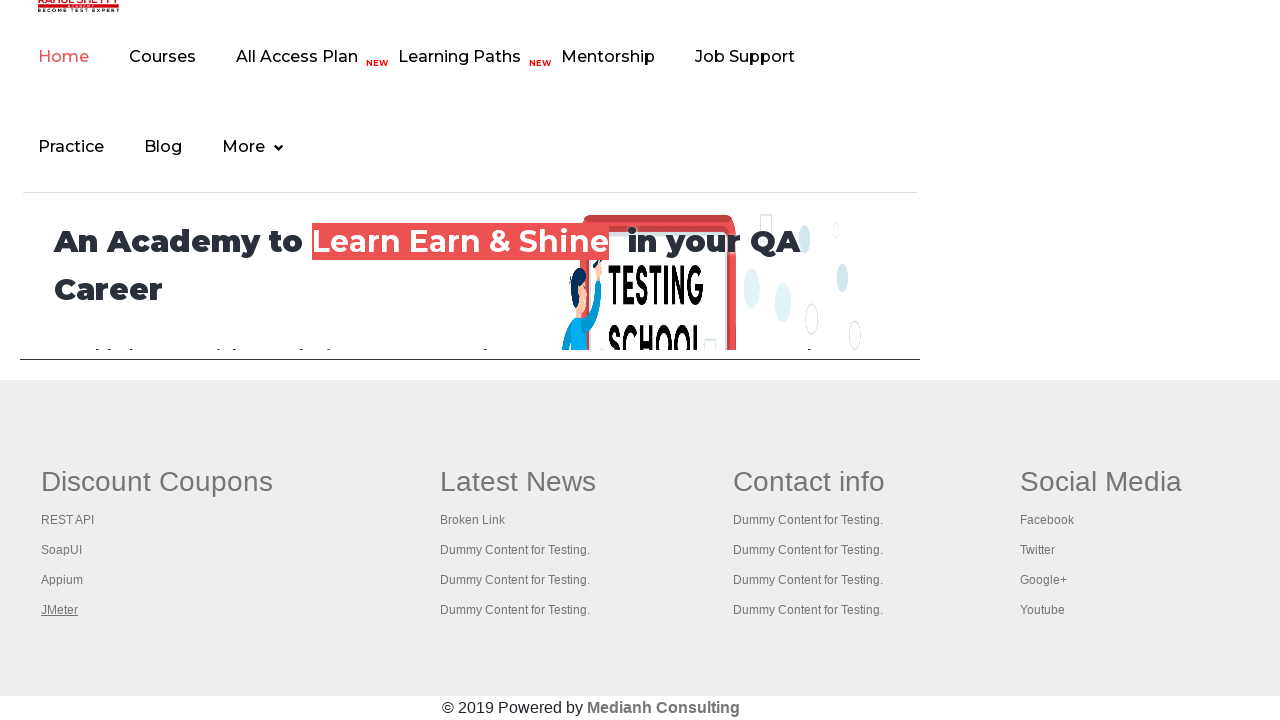

Verified tab 3 loaded with domcontentloaded state
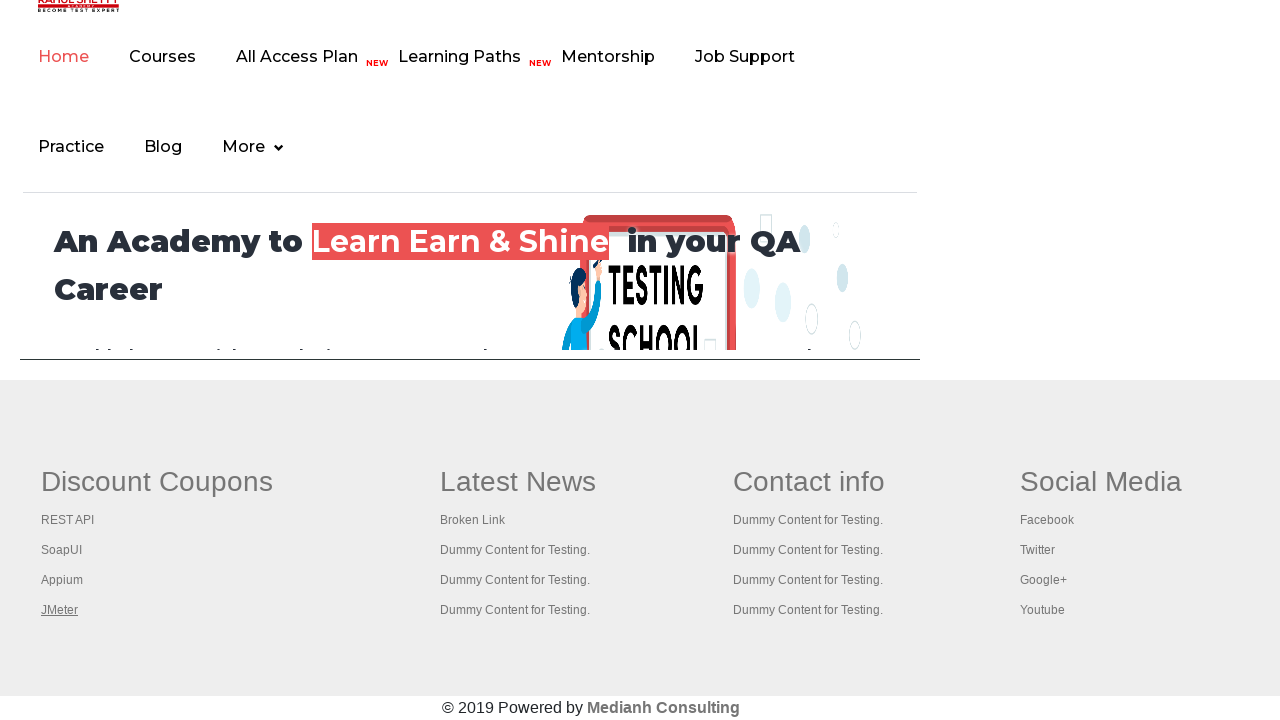

Switched to tab 4 and brought it to front
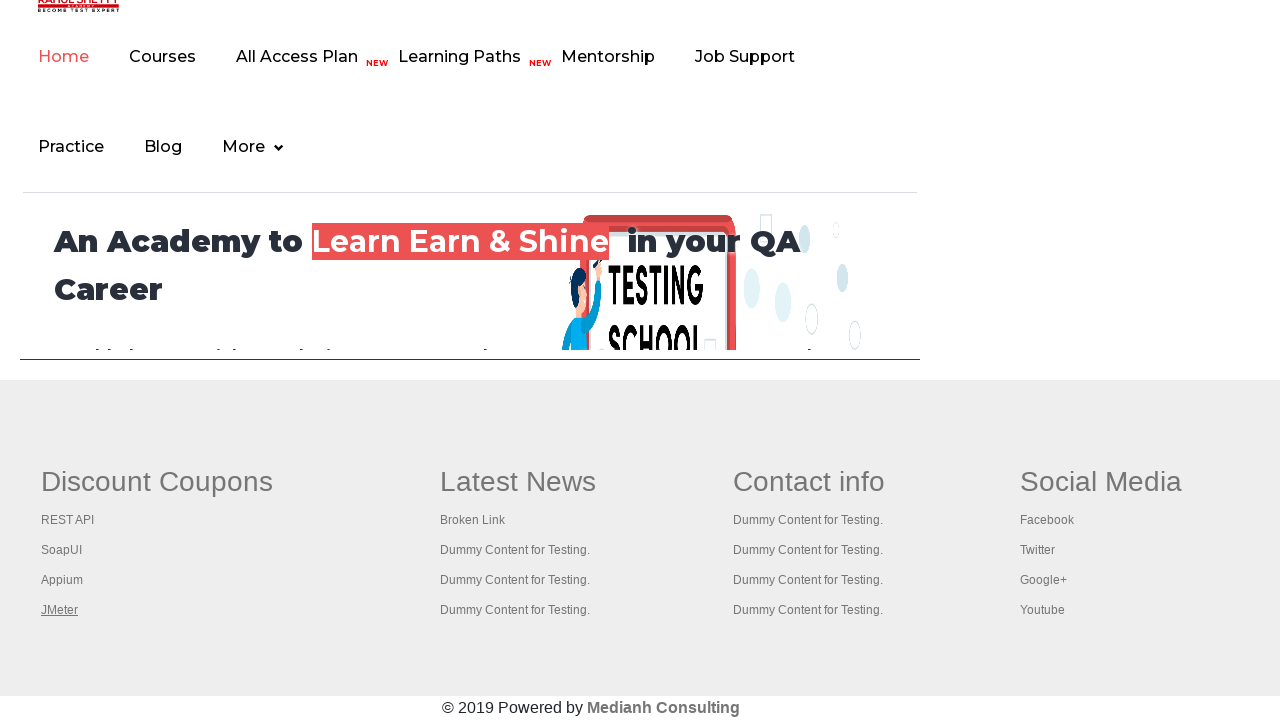

Verified tab 4 loaded with domcontentloaded state
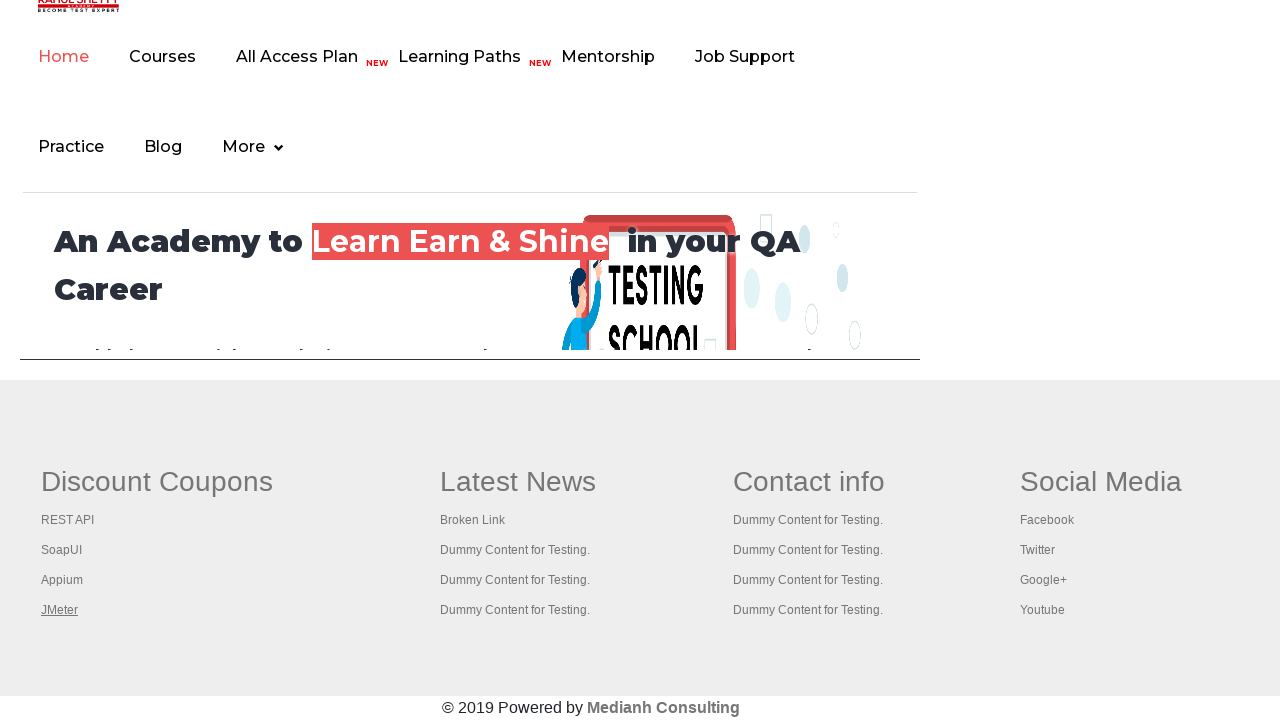

Switched to tab 5 and brought it to front
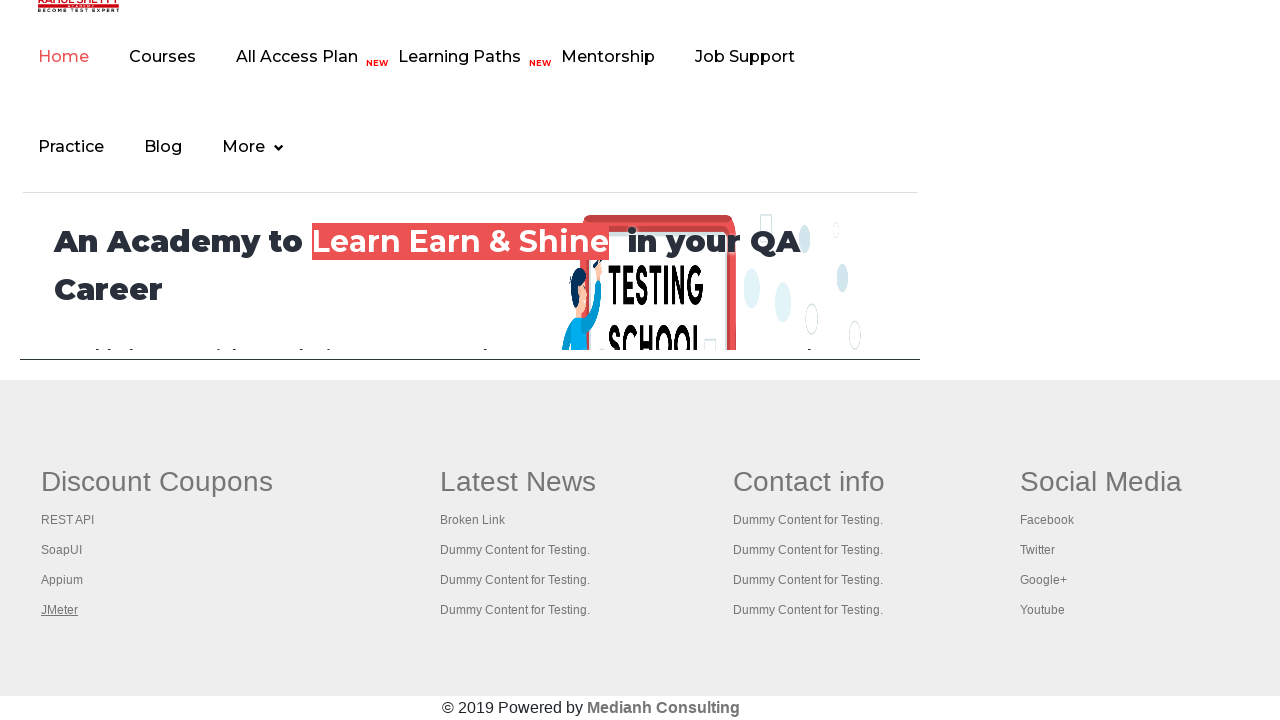

Verified tab 5 loaded with domcontentloaded state
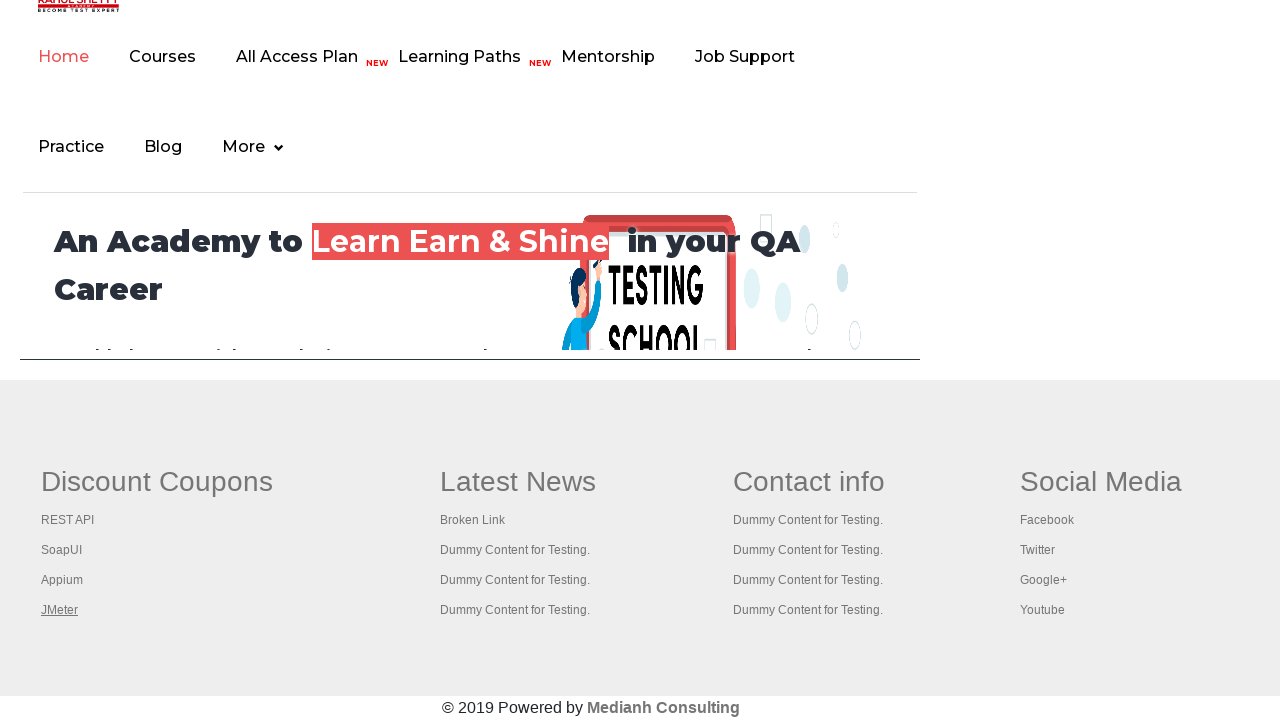

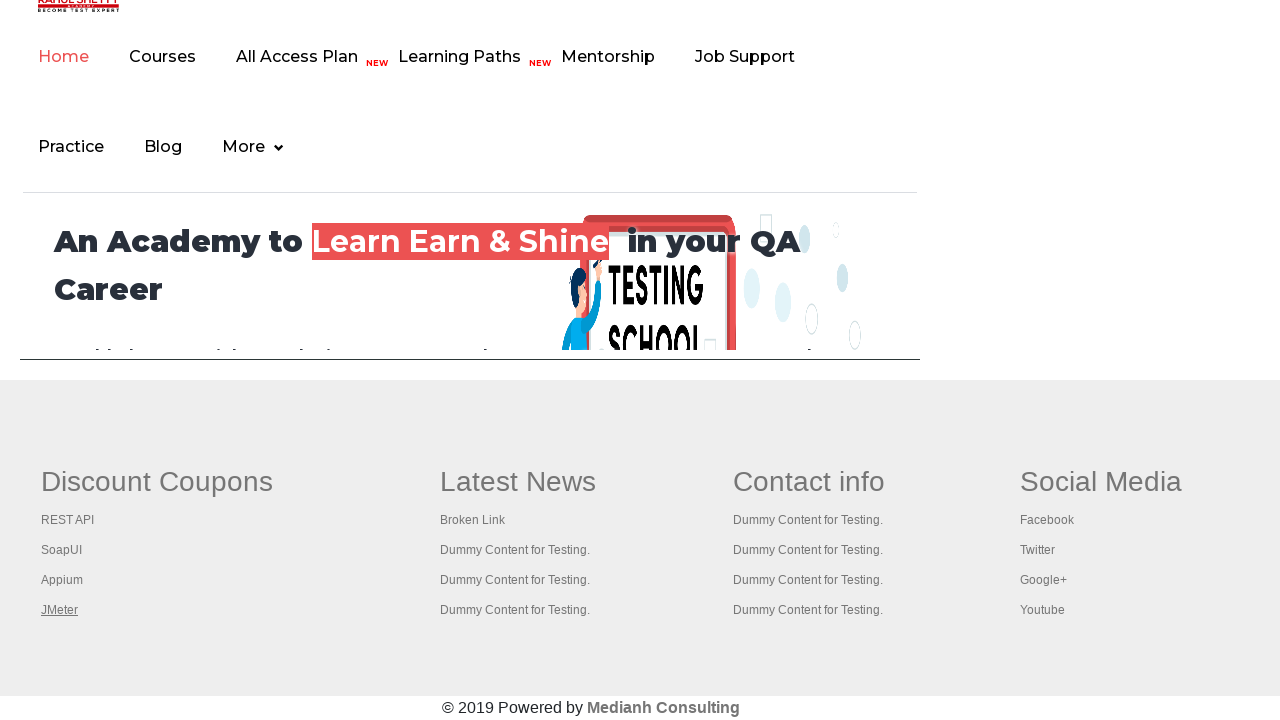